Tests multi-window navigation by opening Electronics and Men Fashion pages in separate tabs/windows, switching between them, and verifying each page loads correctly

Starting URL: https://www.testotomasyonu.com

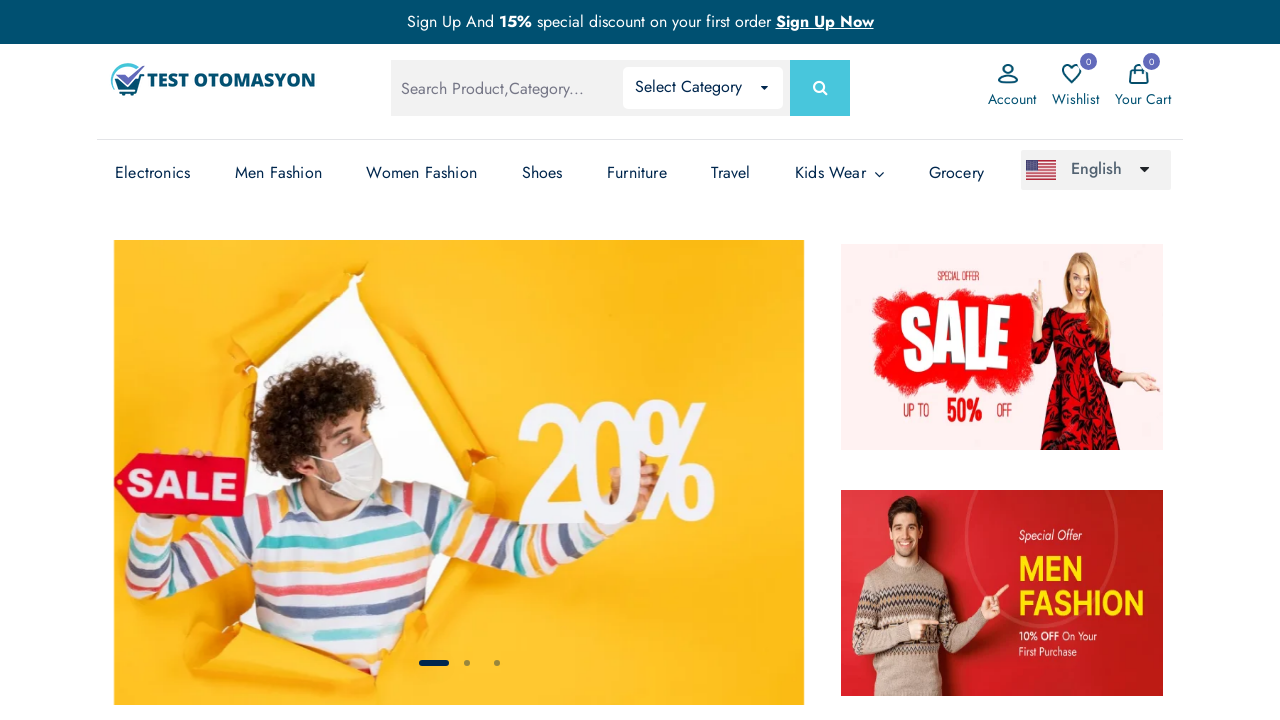

Verified main page URL contains 'testotomasyonu'
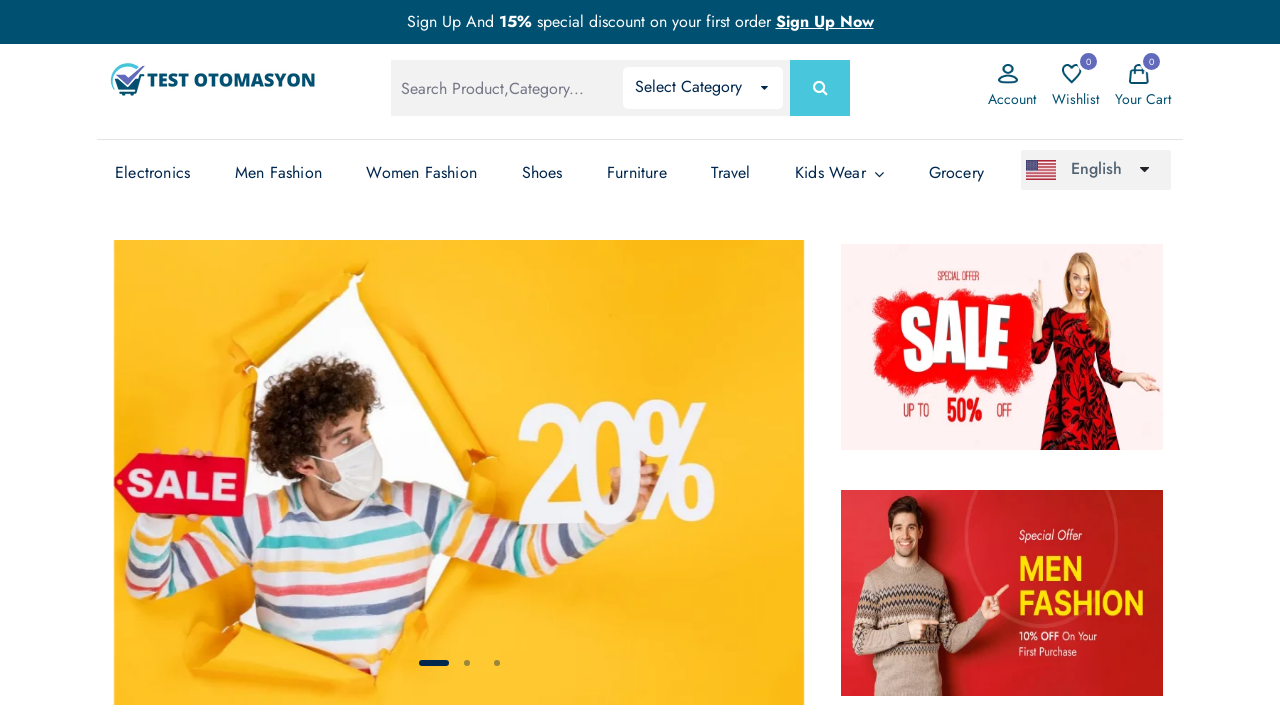

Created new page context for Electronics tab
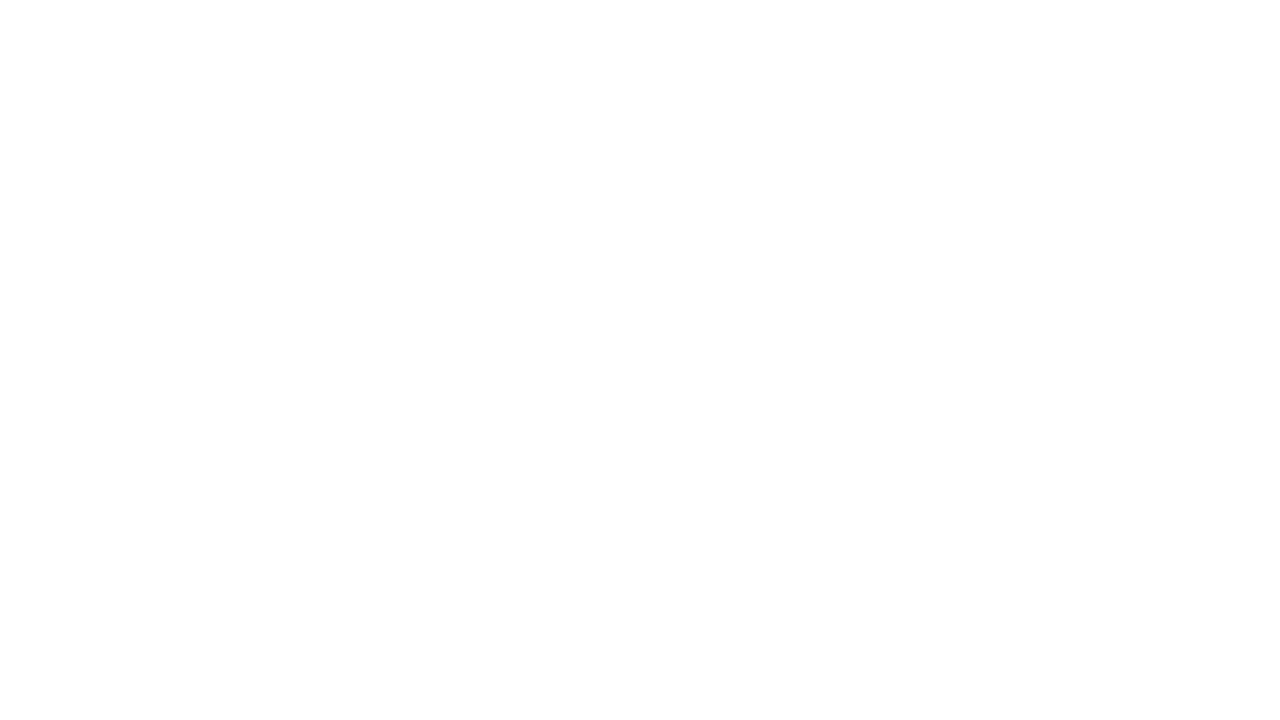

Navigated Electronics page to testotomasyonu.com
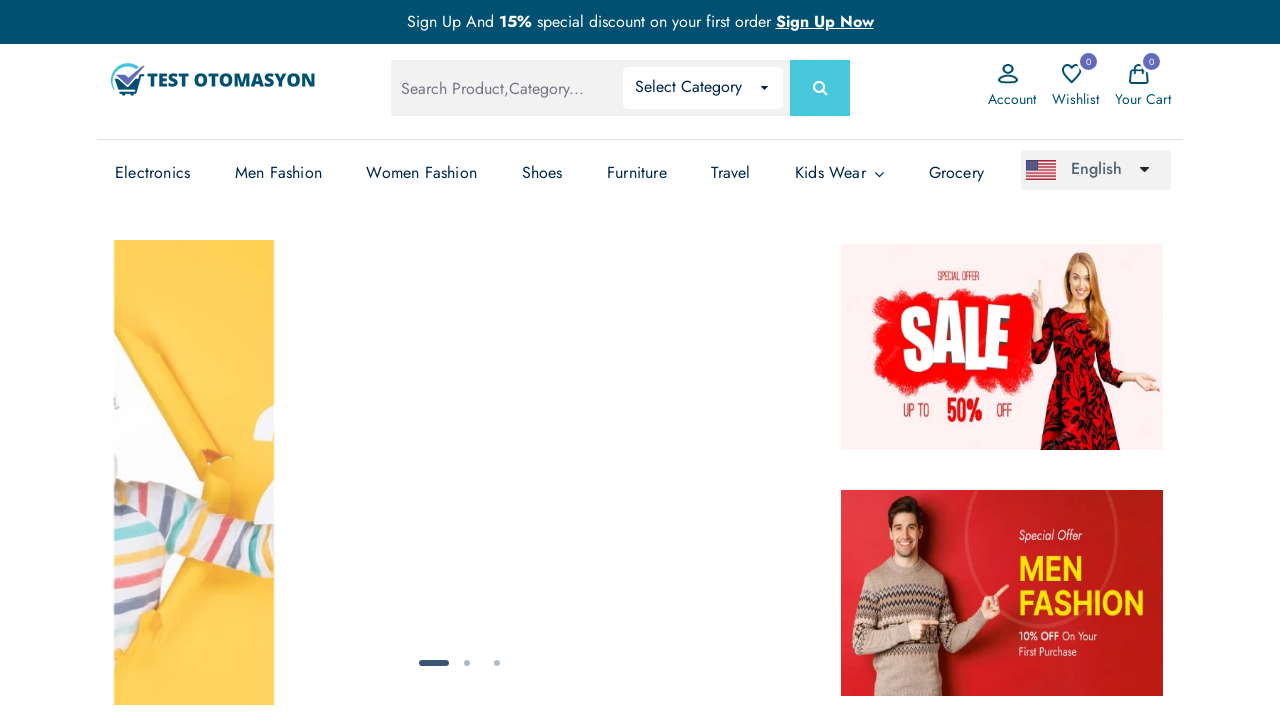

Clicked on Electronics link at (153, 173) on (//a[text()='Electronics'])[3]
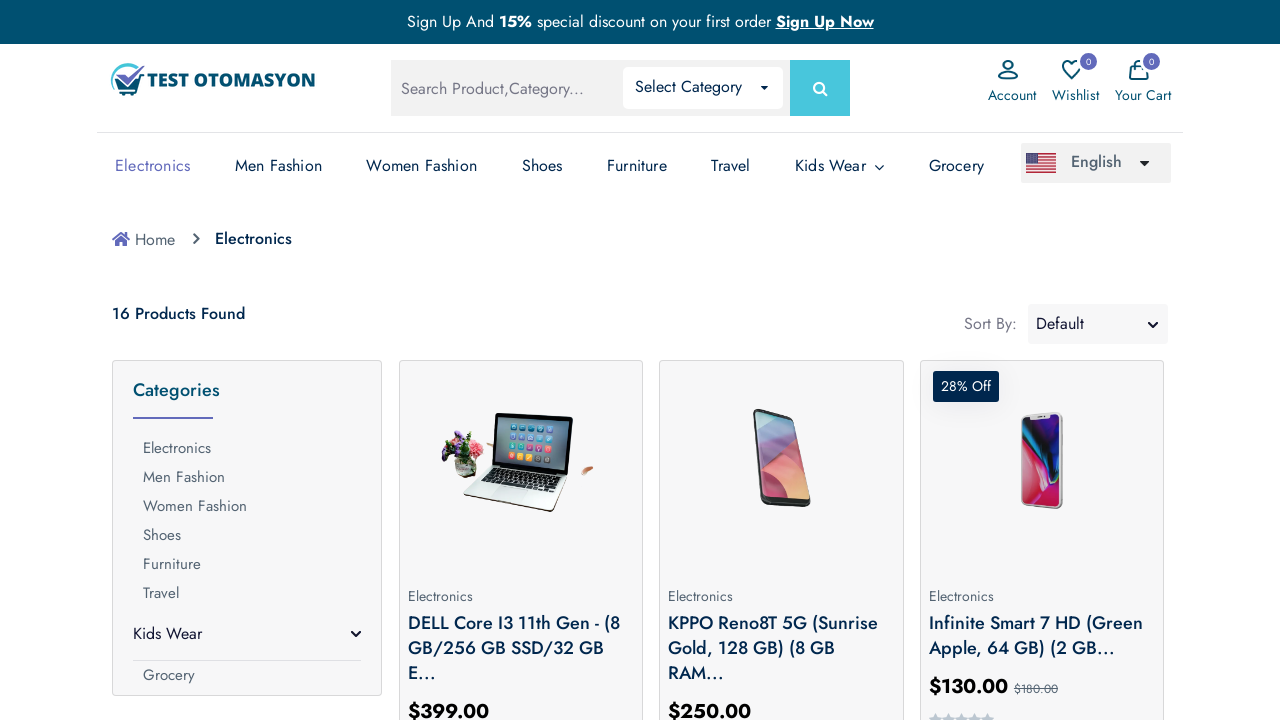

Verified Electronics page title contains 'Electronics'
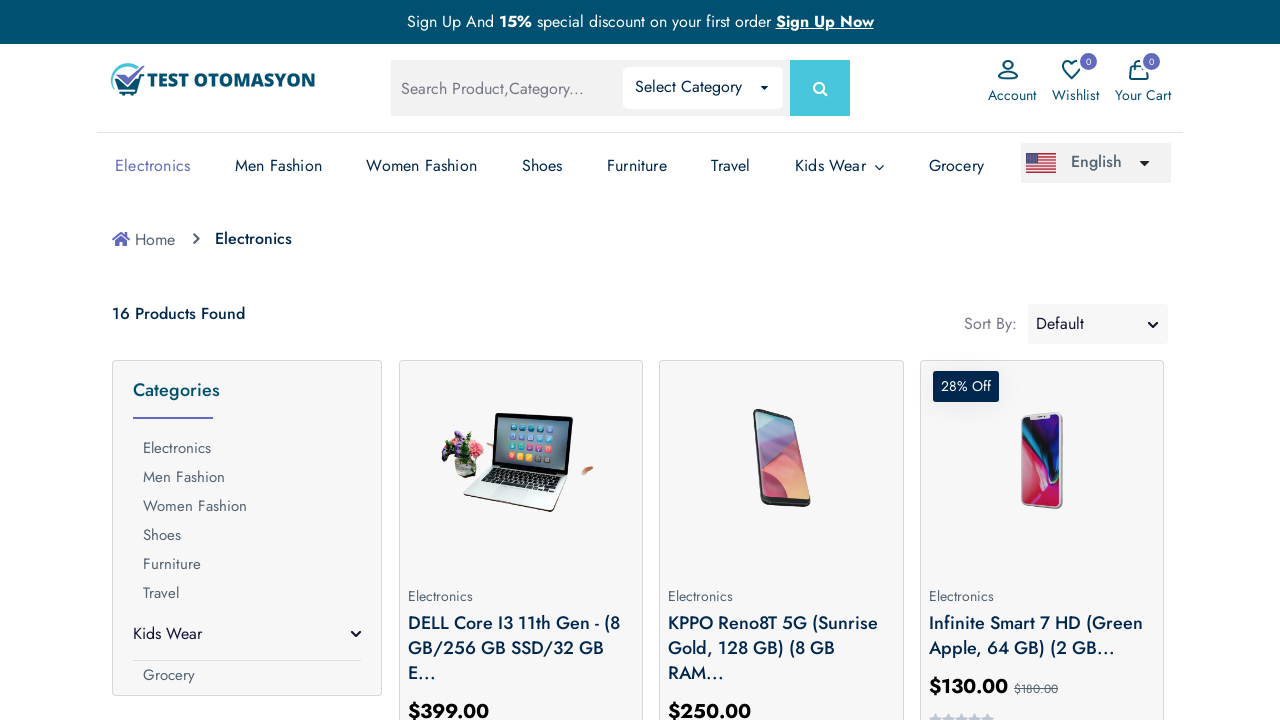

Created new page context for Men Fashion tab
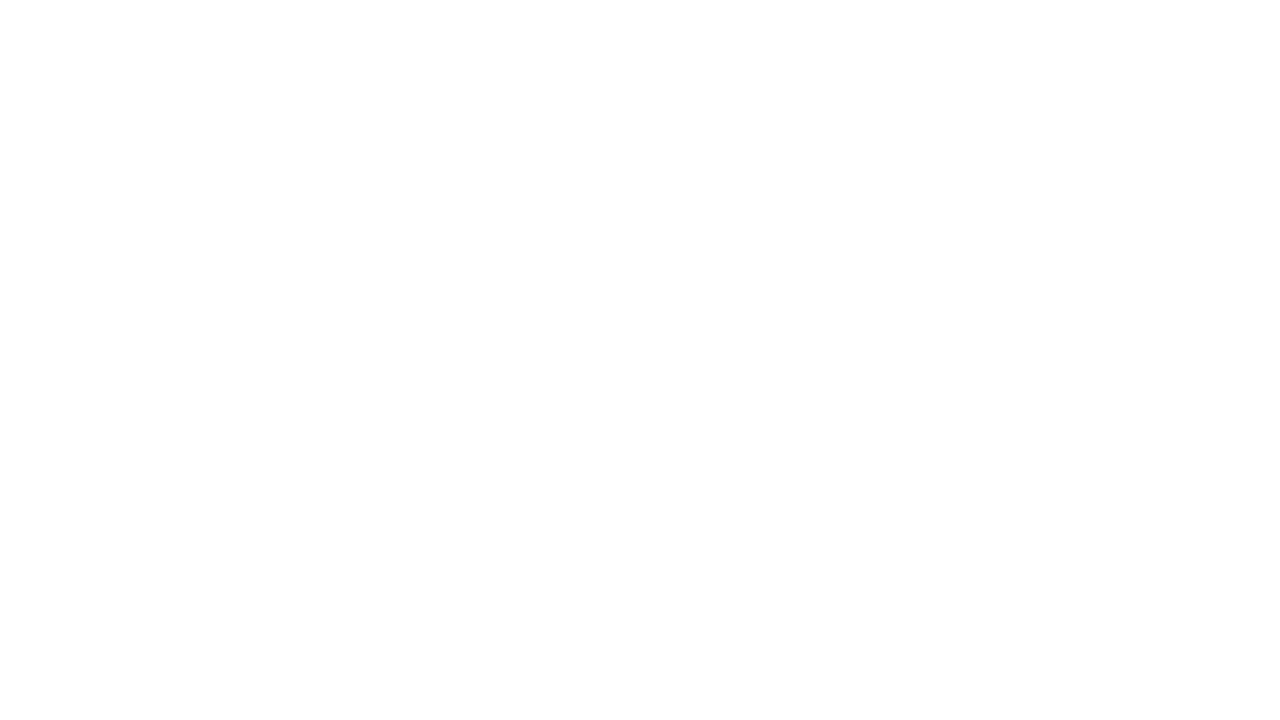

Navigated Men Fashion page to testotomasyonu.com
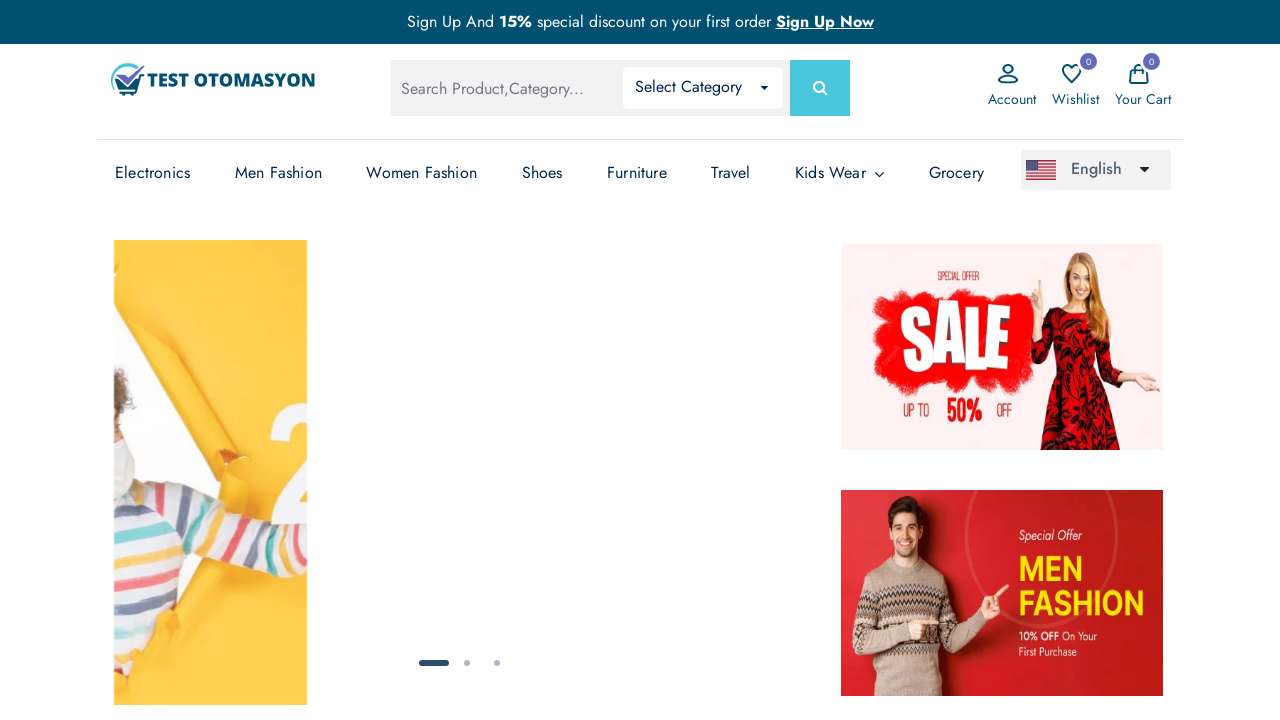

Clicked on Men Fashion link at (278, 173) on (//a[text()='Men Fashion'])[3]
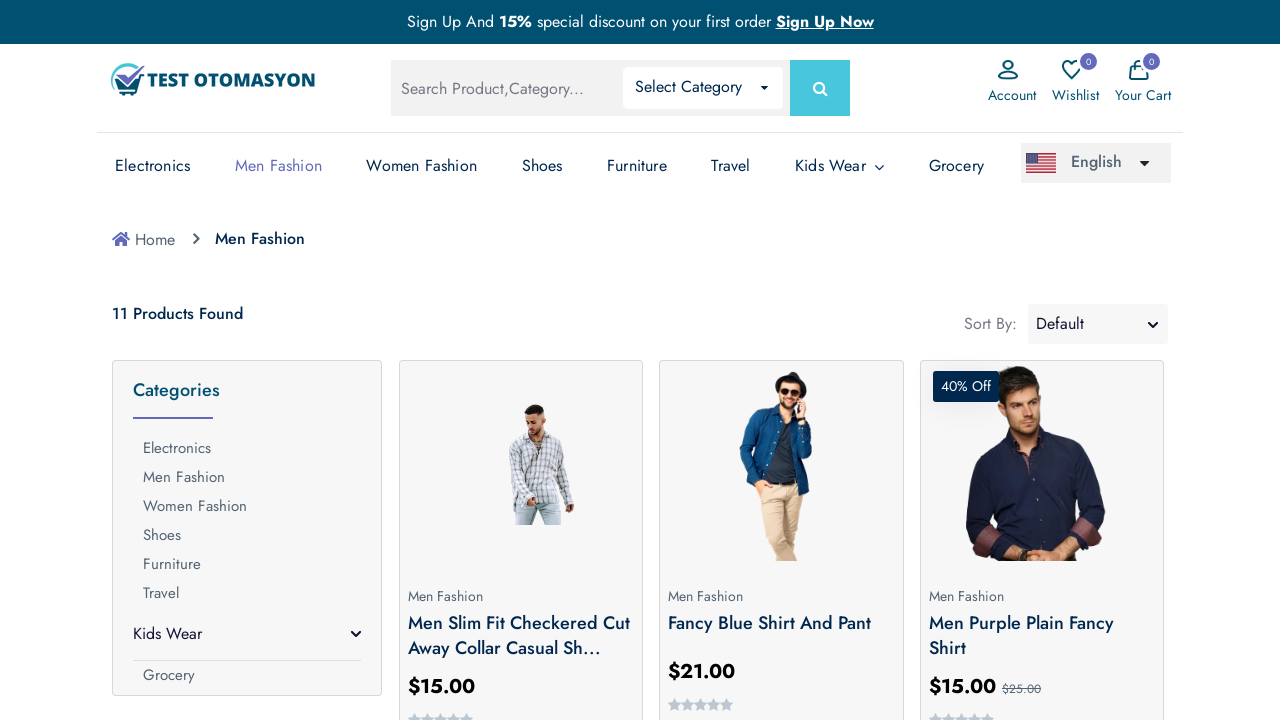

Verified Men Fashion page title contains 'Men Fashion'
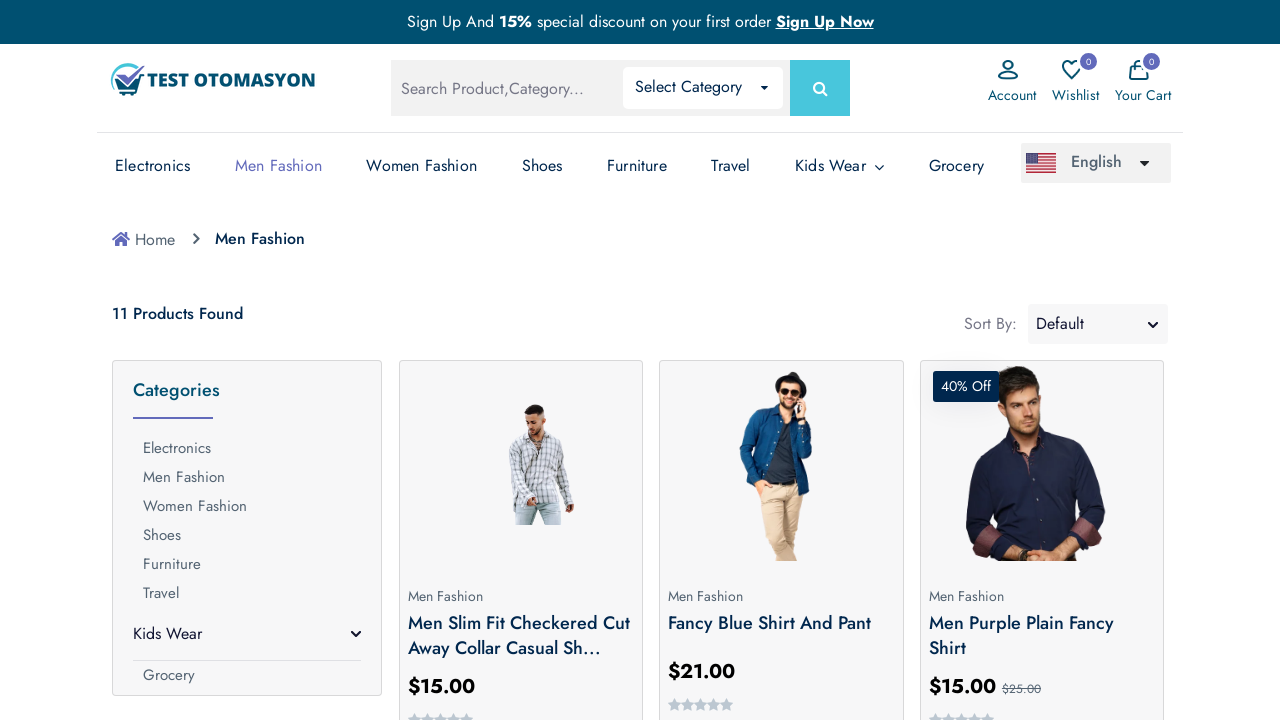

Switched to main page
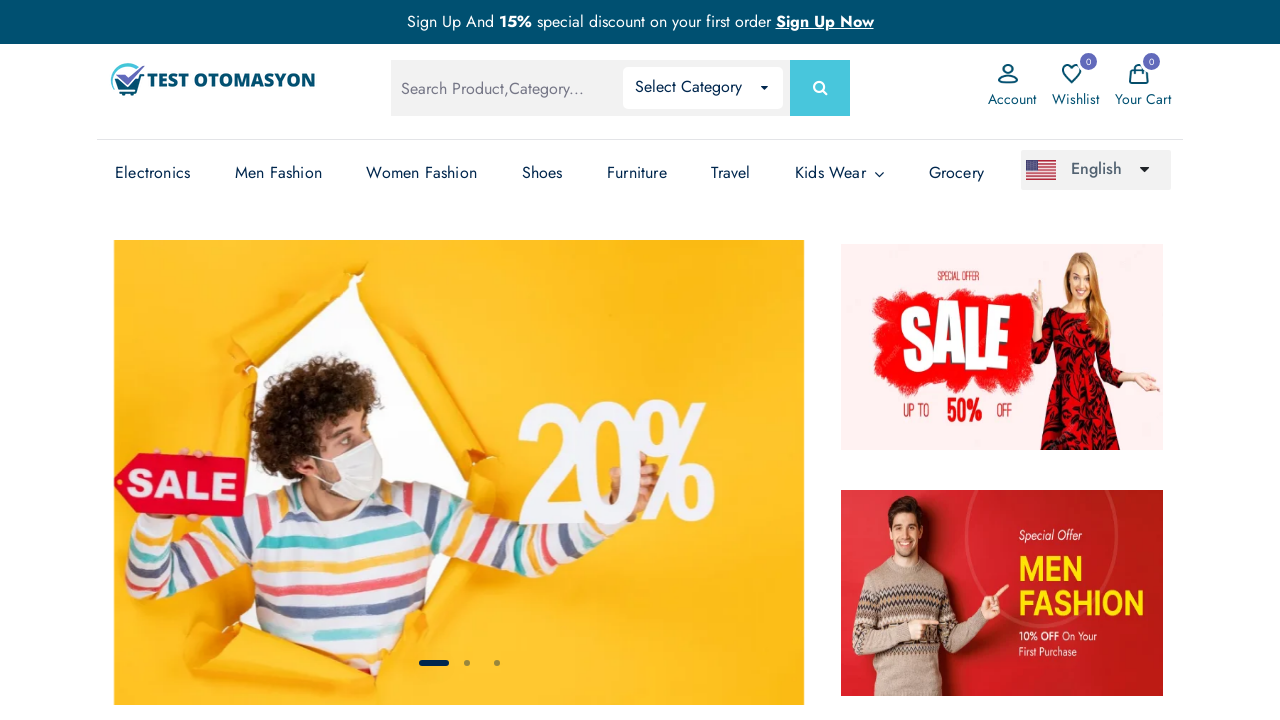

Verified main page URL is 'https://www.testotomasyonu.com/'
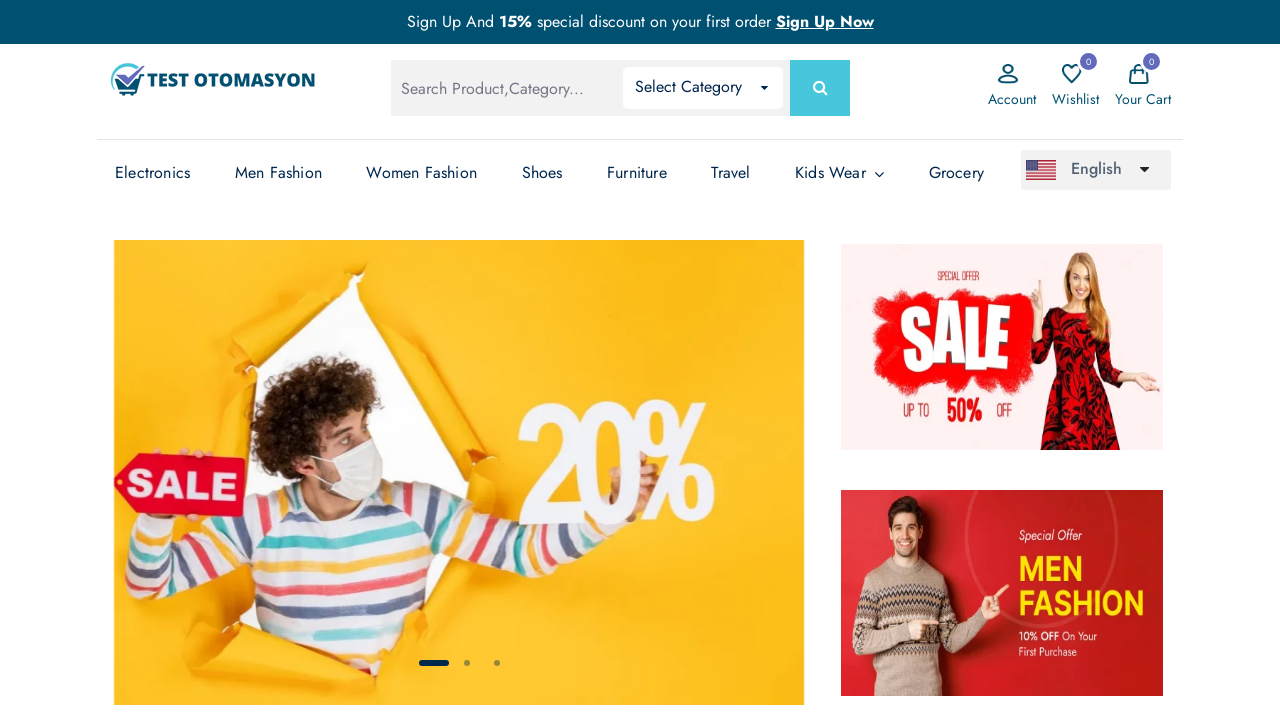

Switched to Electronics page
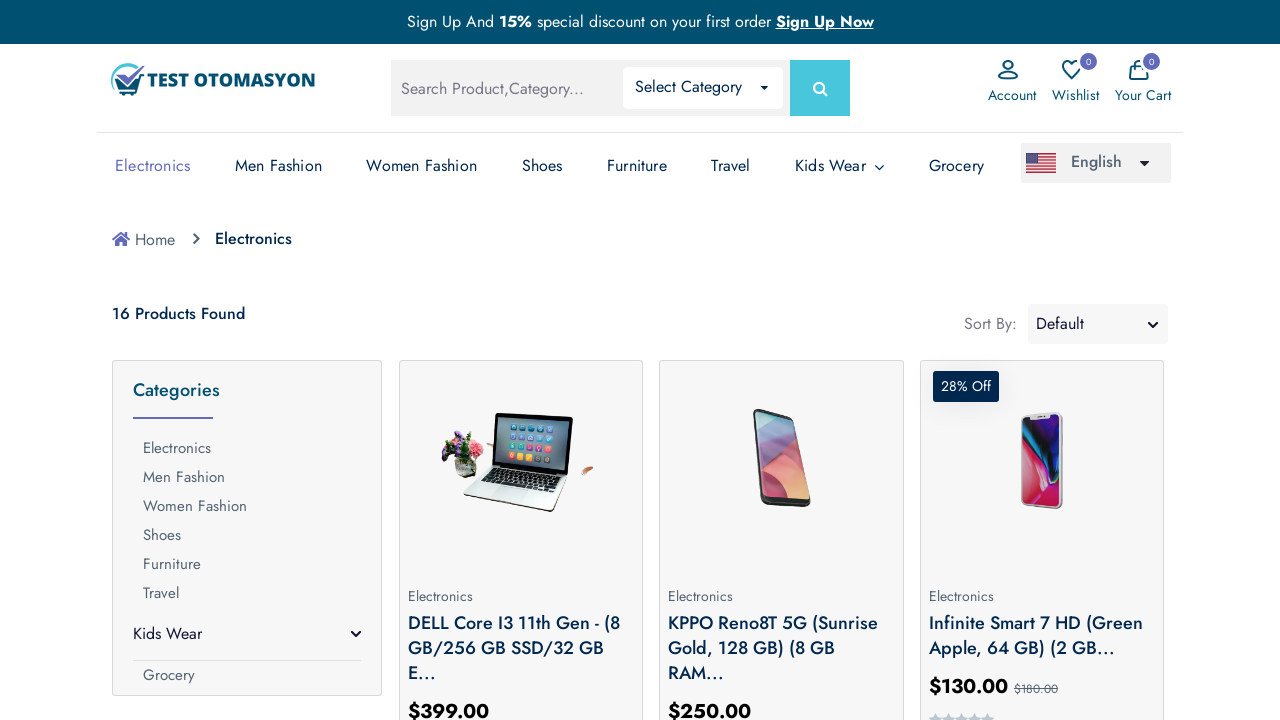

Verified Electronics page title still contains 'Electronics'
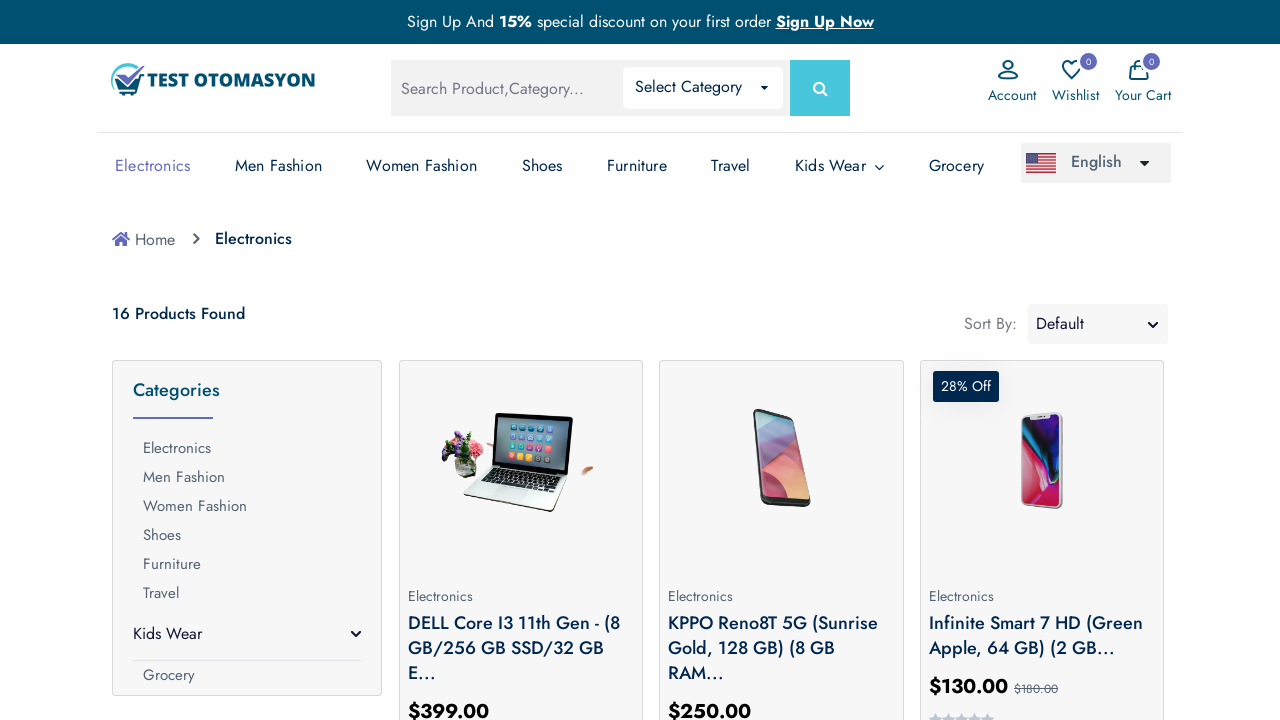

Switched to Men Fashion page
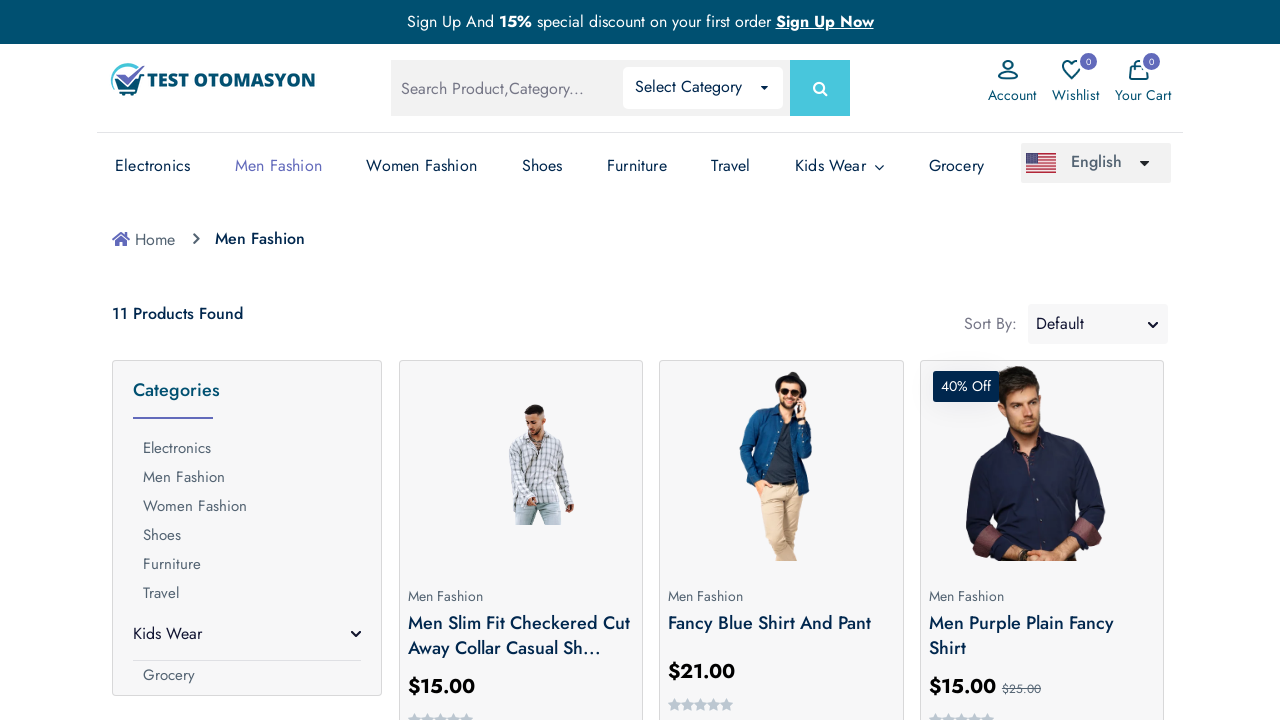

Verified Men Fashion page title still contains 'Men Fashion'
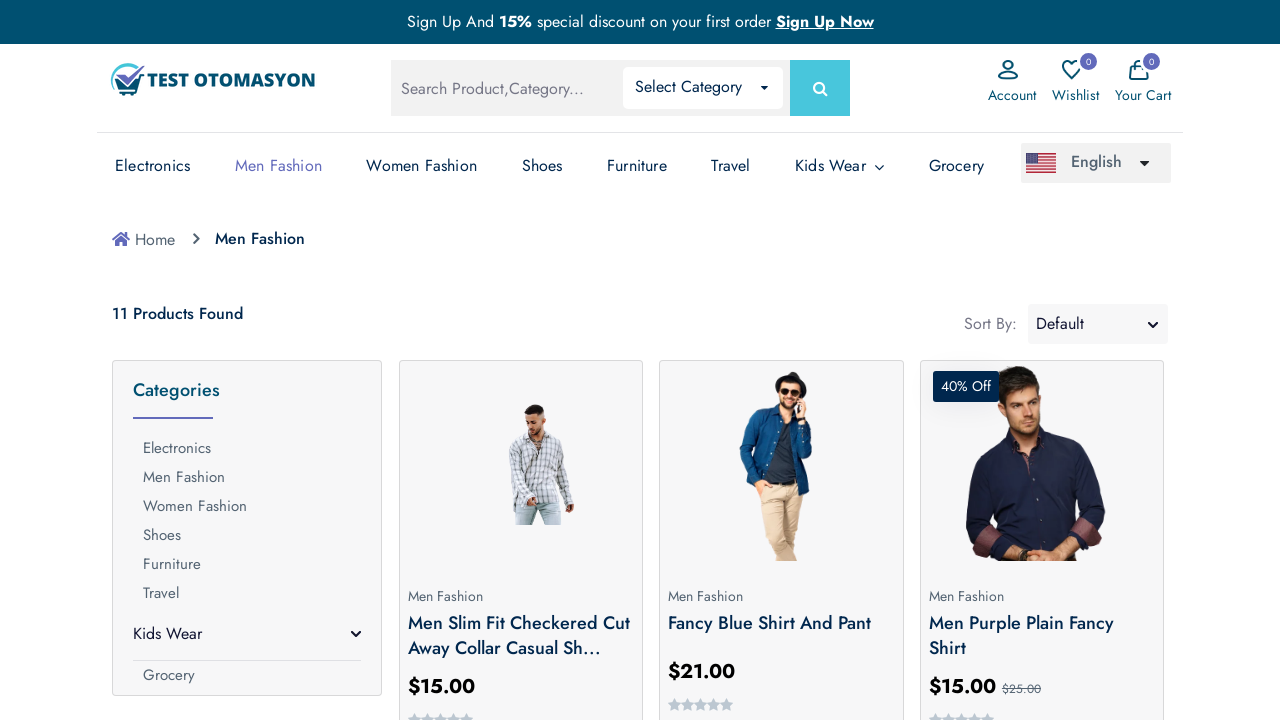

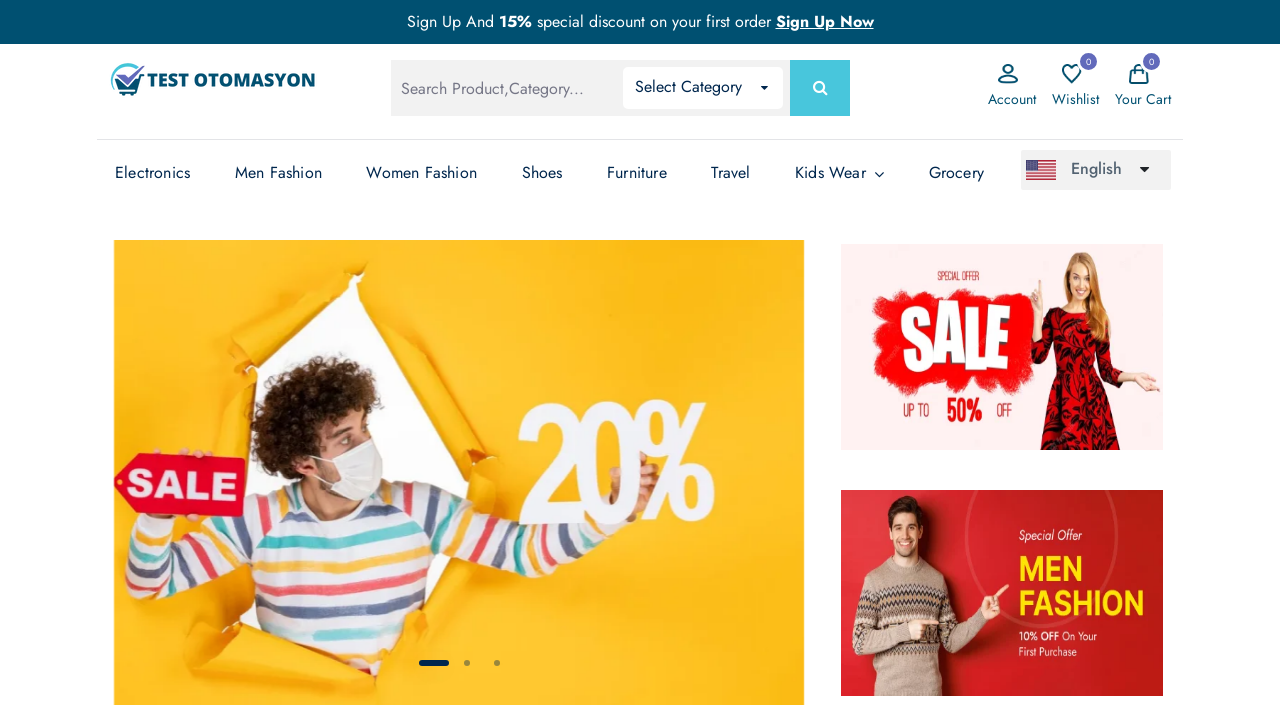